Tests JavaScript execution within a W3Schools TryIt iframe by locating a button element and highlighting it with a green border using JavaScript.

Starting URL: https://www.w3schools.com/jsref/tryit.asp?filename=tryjsref_prompt

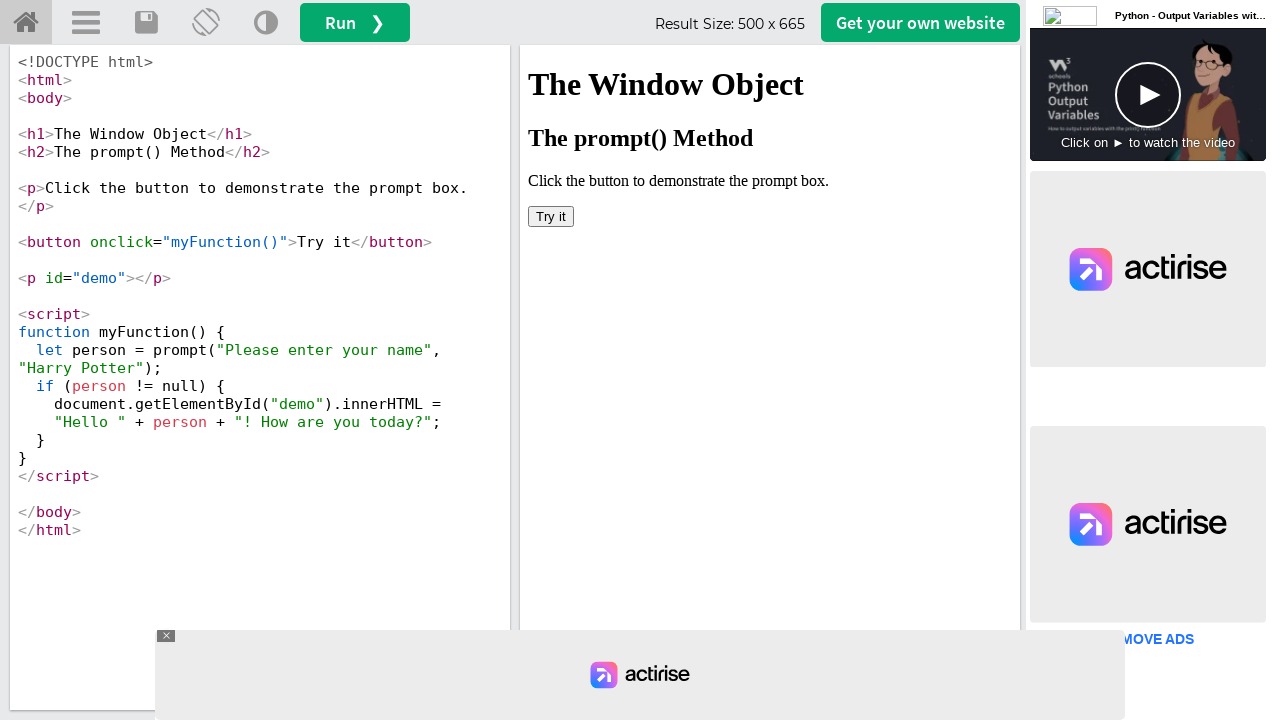

Located iframe with id 'iframeResult'
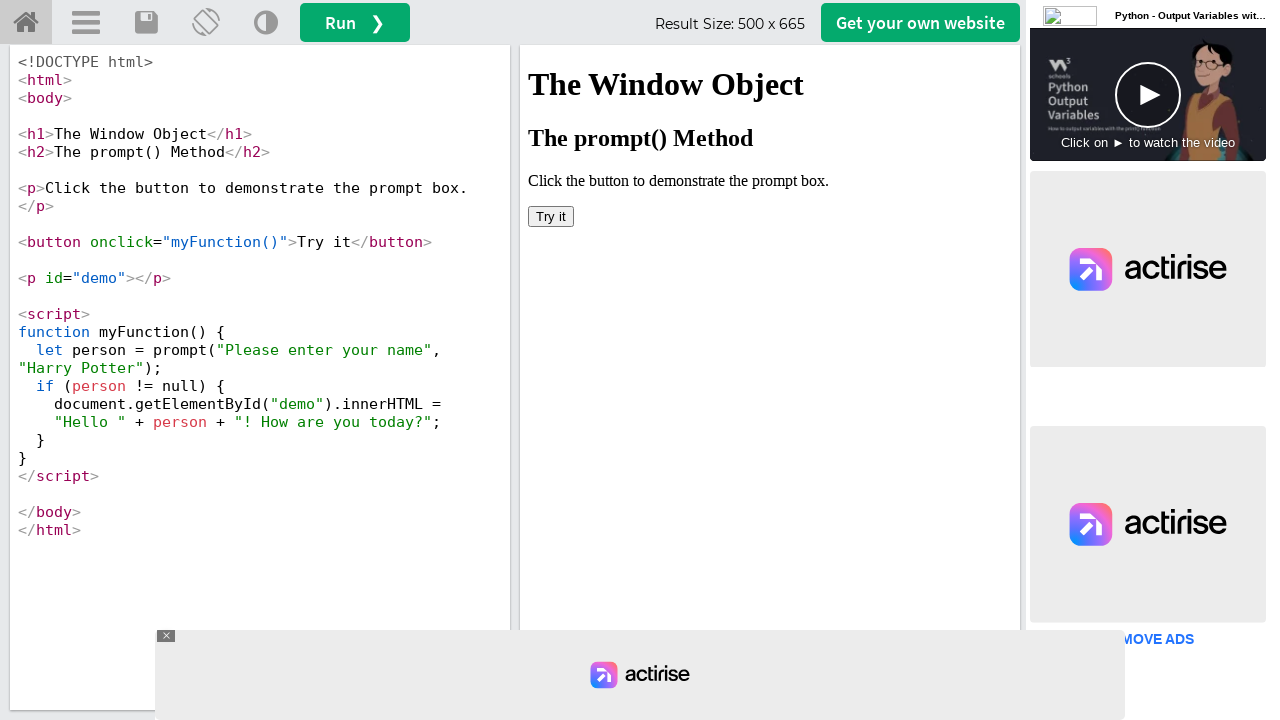

Waited for button element to be visible in iframe
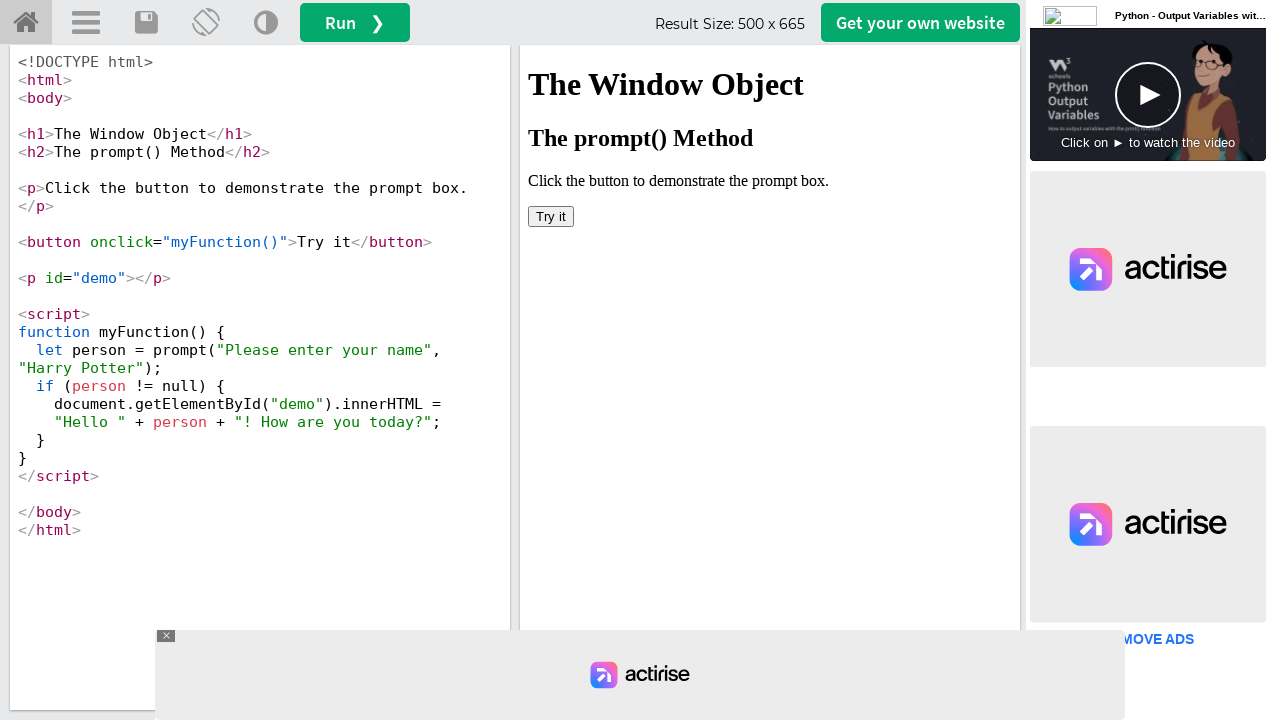

Retrieved iframe frame object by name 'iframeResult'
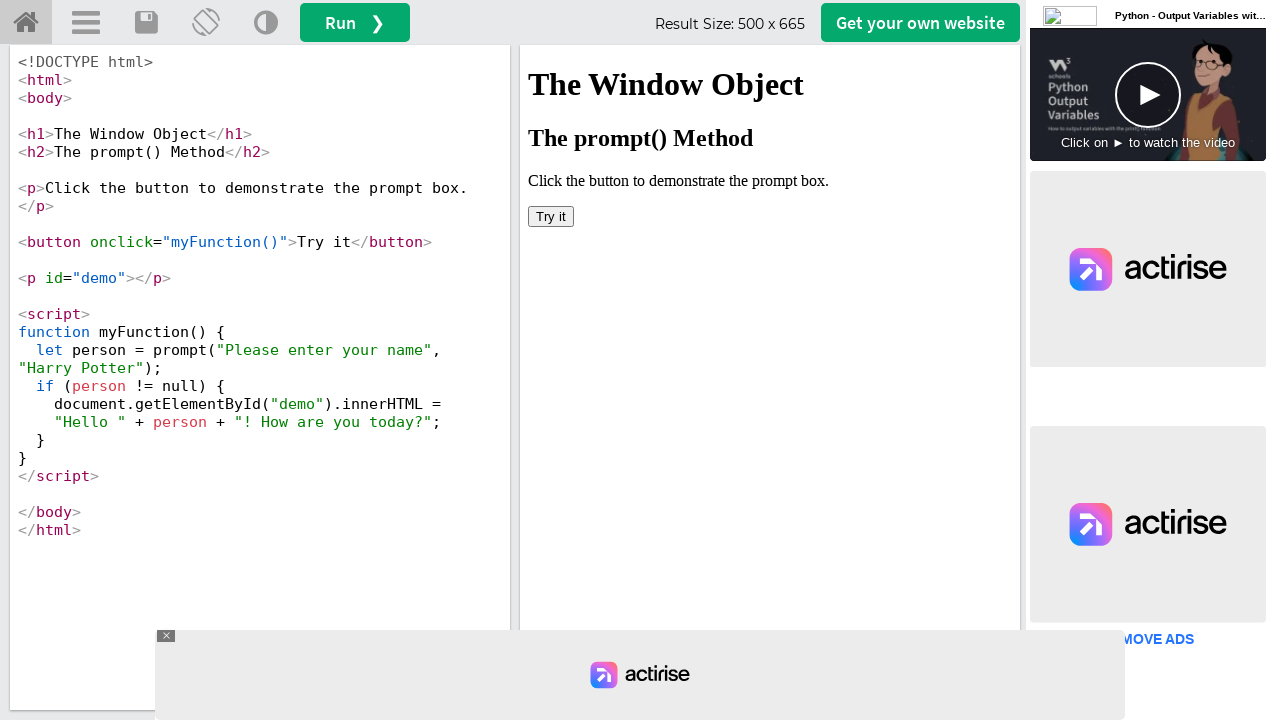

Applied green border styling to button element using JavaScript execution
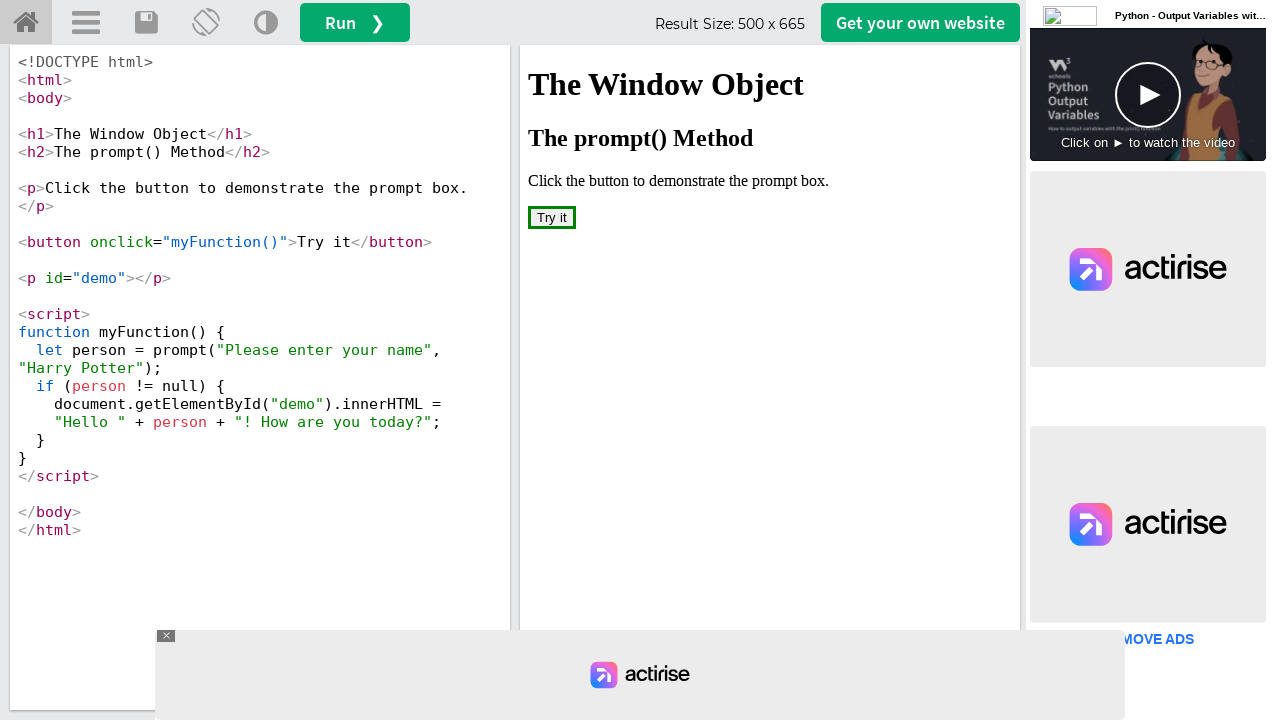

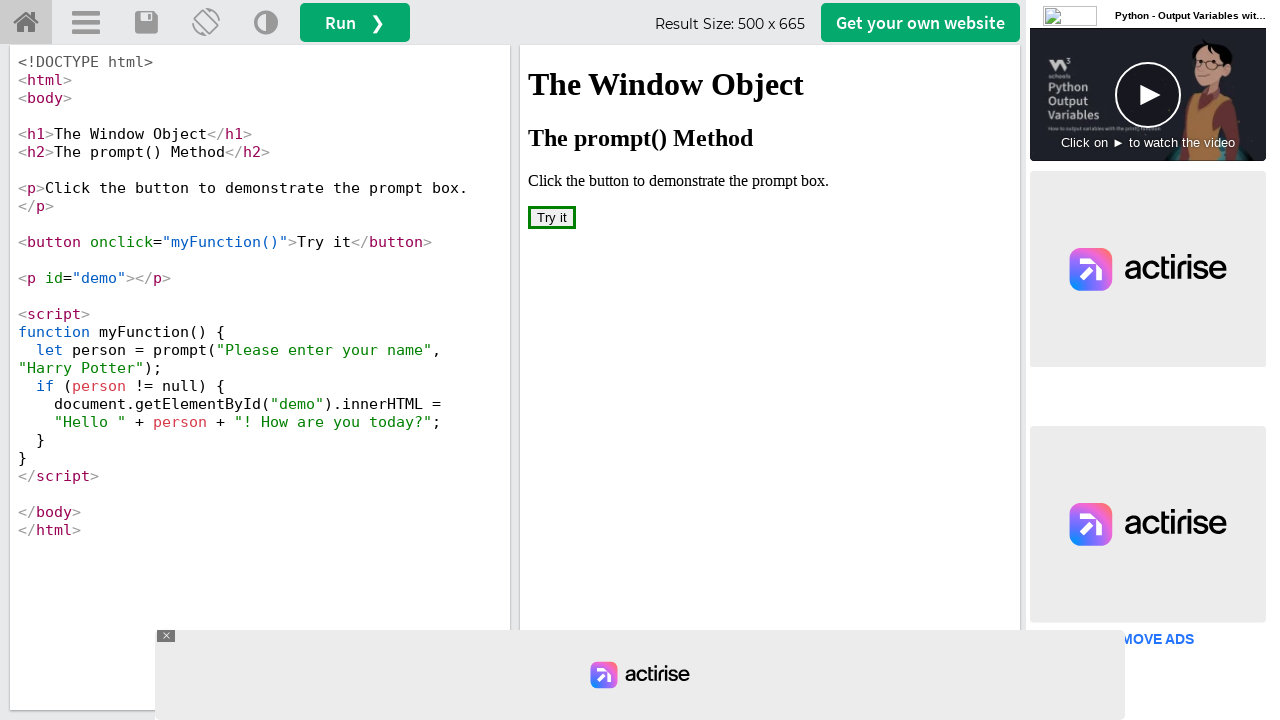